Tests the complete order placement flow on an e-commerce site by selecting a product, adding it to cart, and completing the checkout process with payment details

Starting URL: https://www.demoblaze.com/

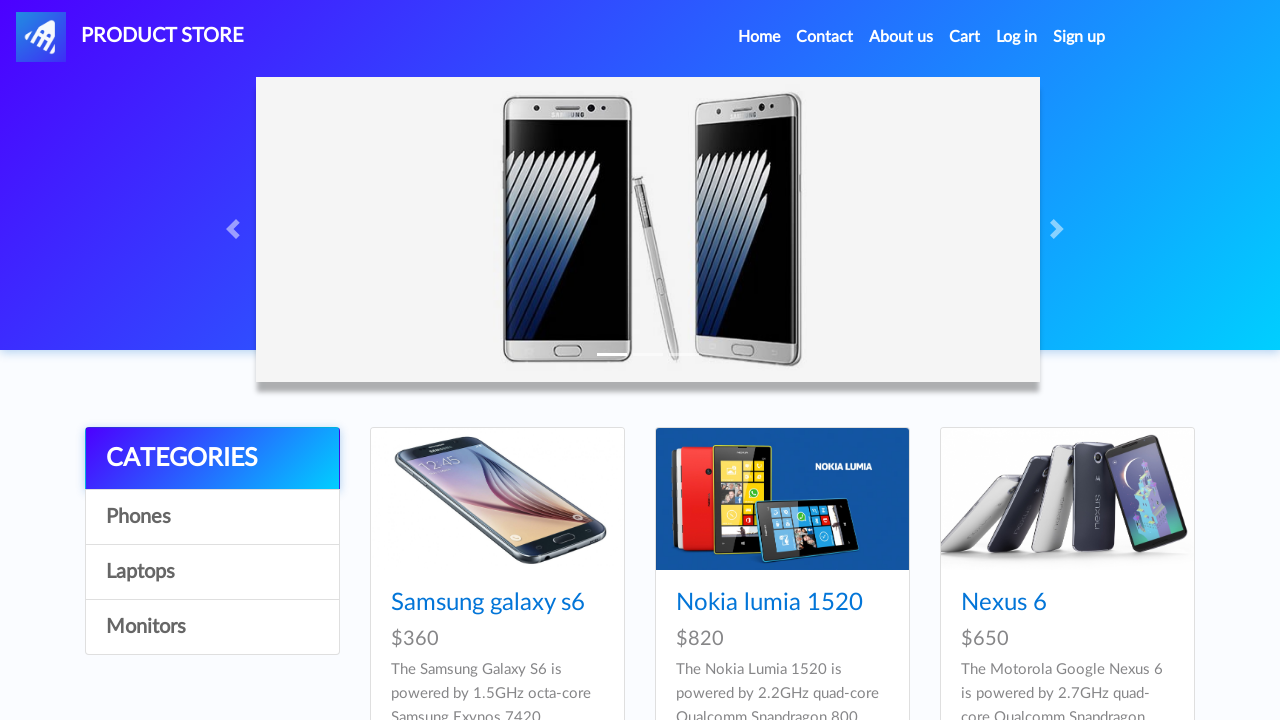

Clicked on Samsung Galaxy S6 product at (488, 603) on xpath=//a[text()='Samsung galaxy s6']
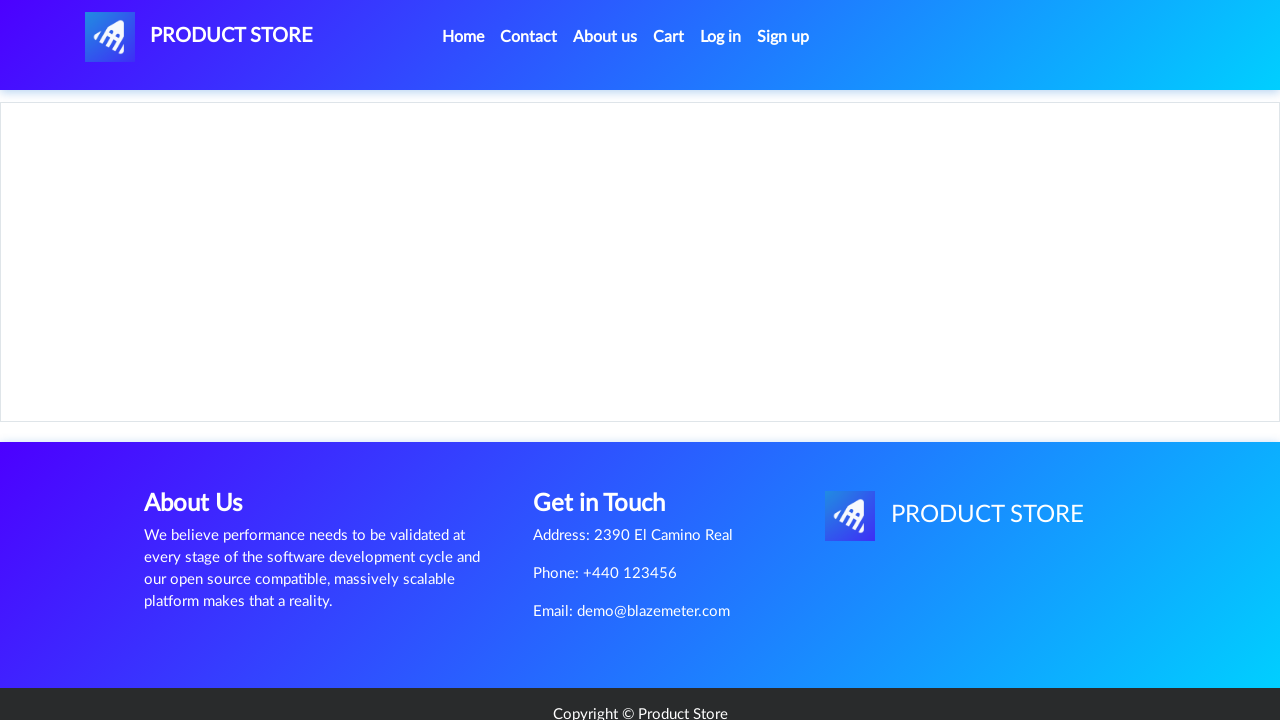

Product page loaded with Add to Cart button
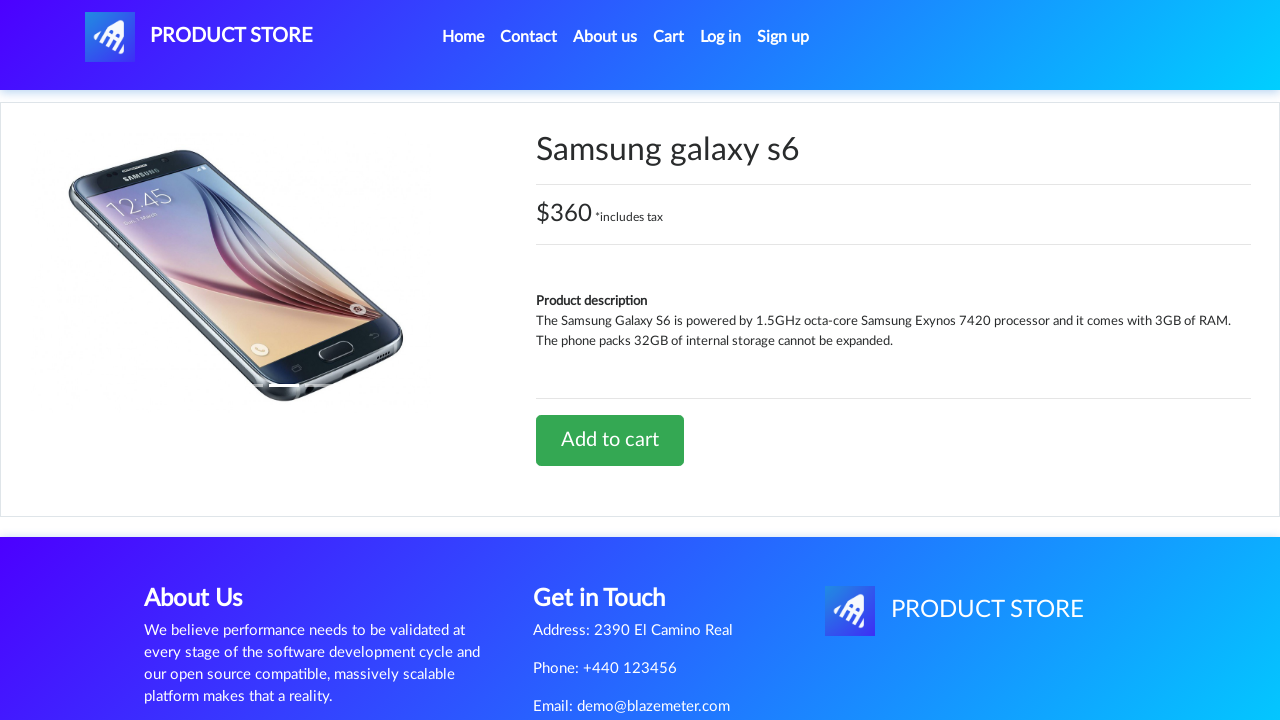

Clicked Add to Cart button at (610, 440) on xpath=//a[contains(text(),'Add to cart')]
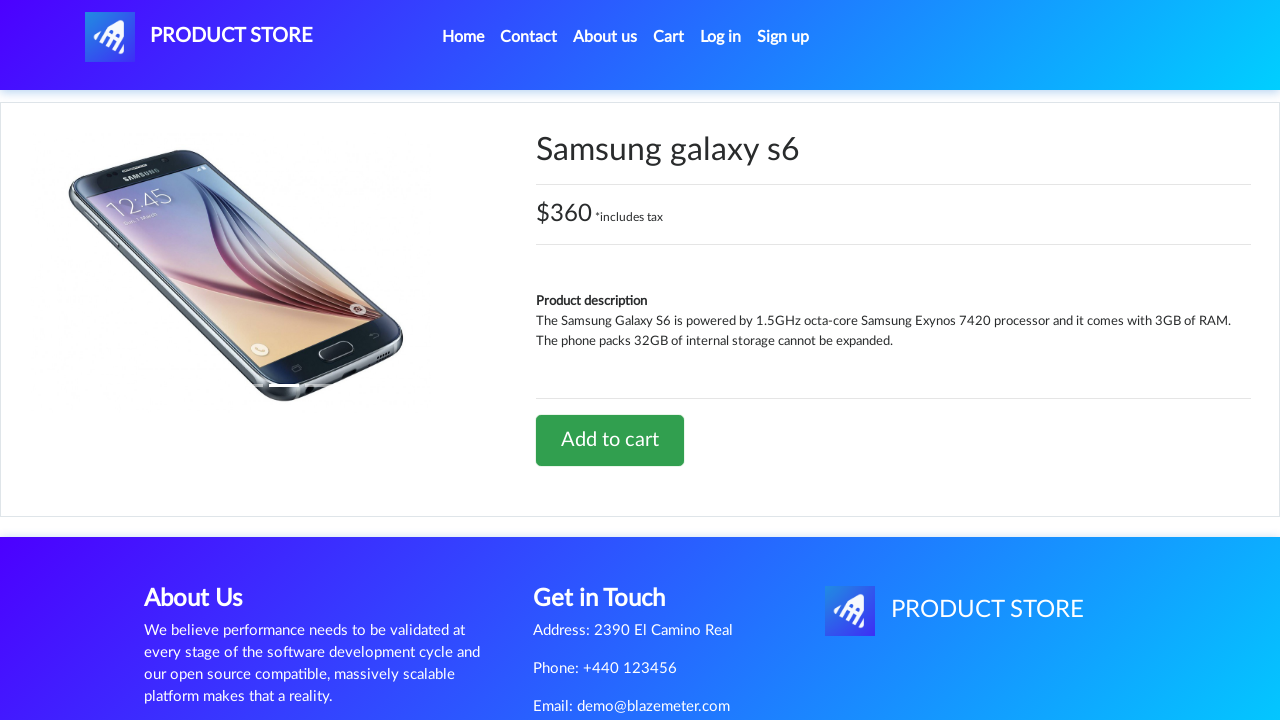

Clicked Cart button to view shopping cart at (669, 37) on #cartur
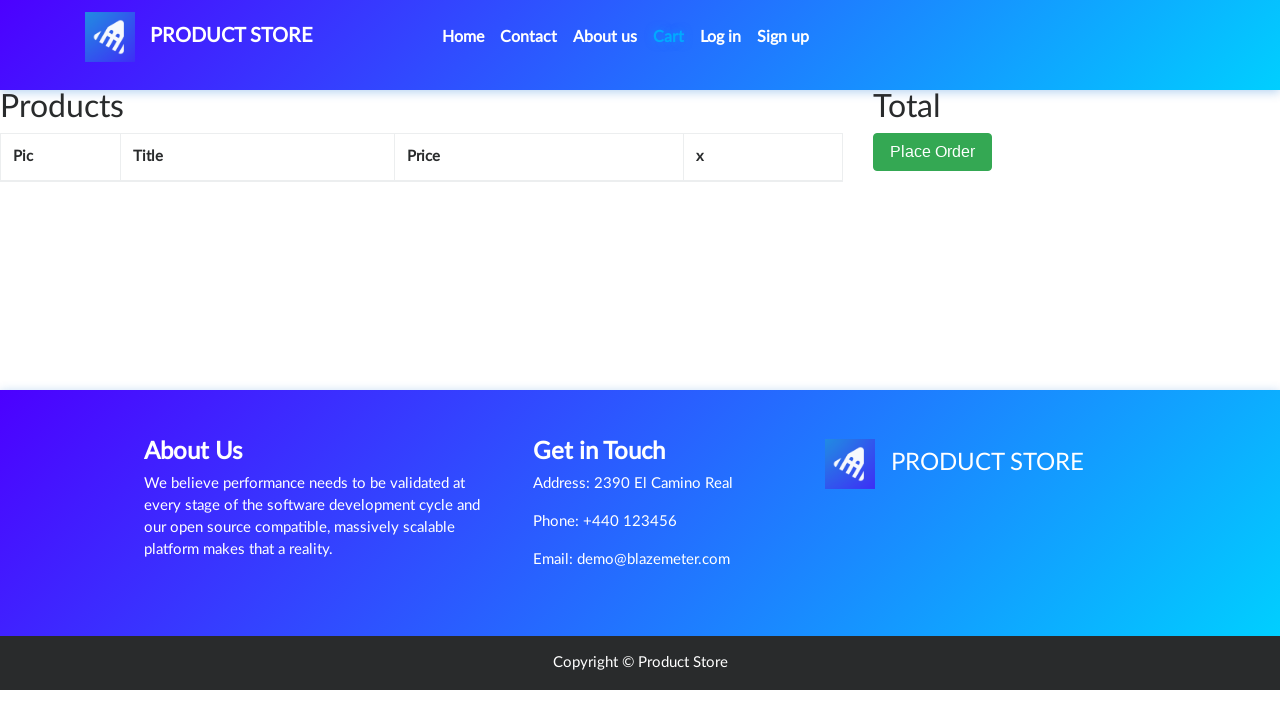

Cart page loaded with Place Order button
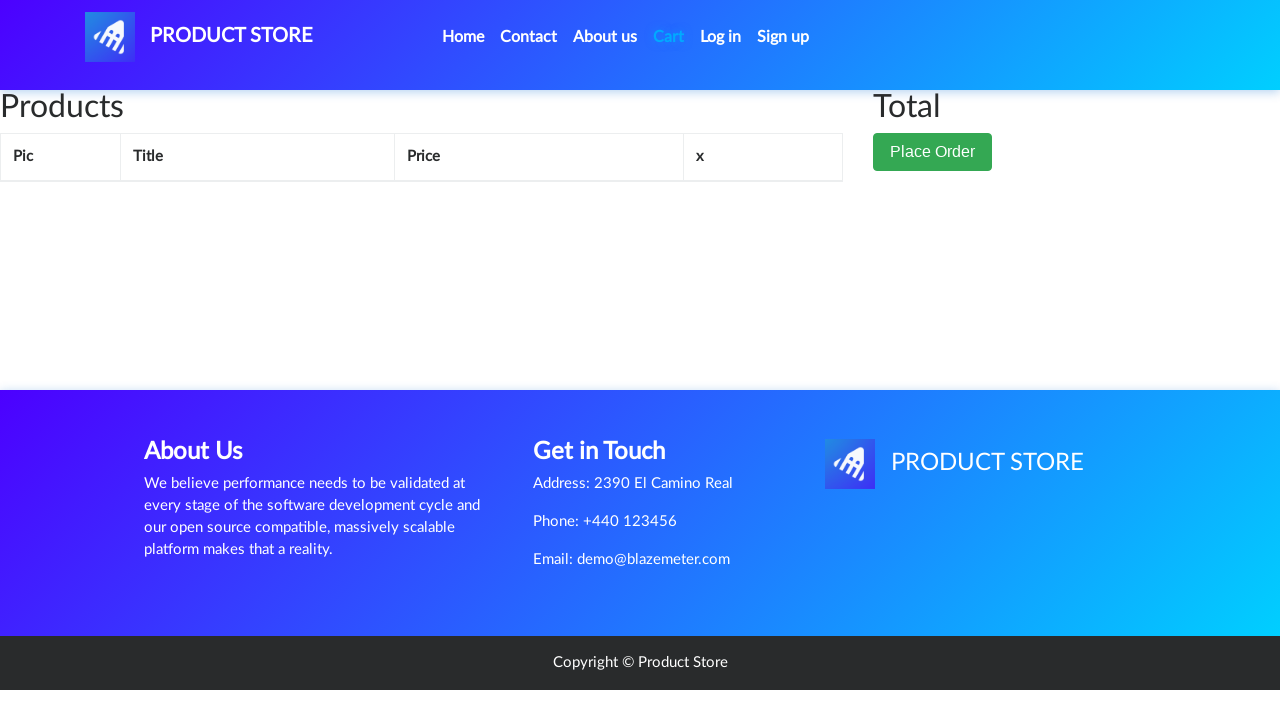

Clicked Place Order button at (933, 152) on xpath=//button[text()='Place Order']
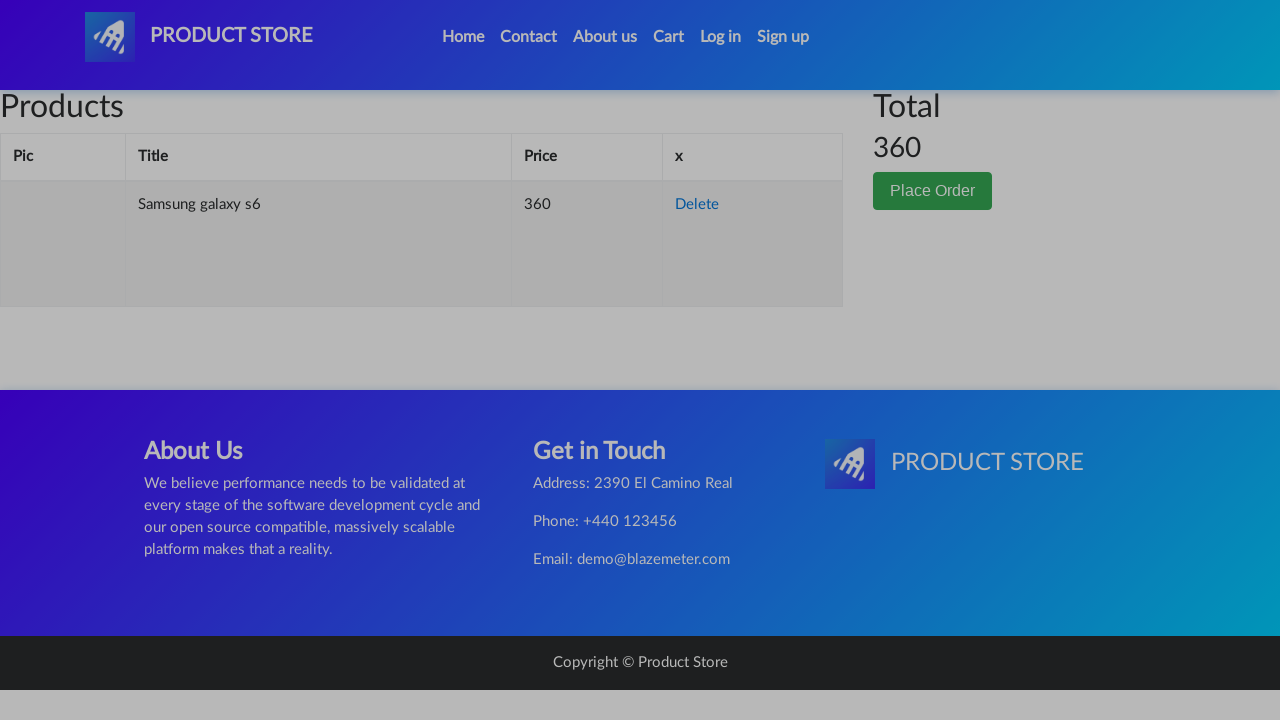

Filled name field with 'John Doe' on #name
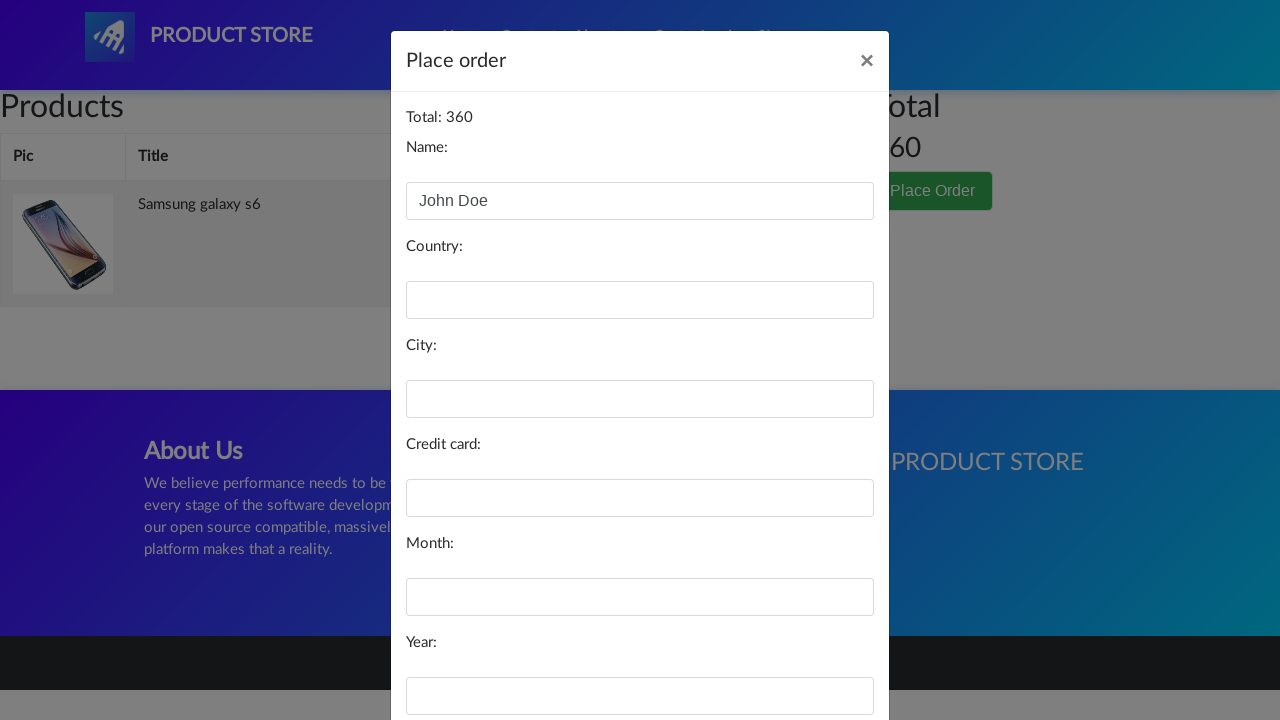

Filled country field with 'USA' on #country
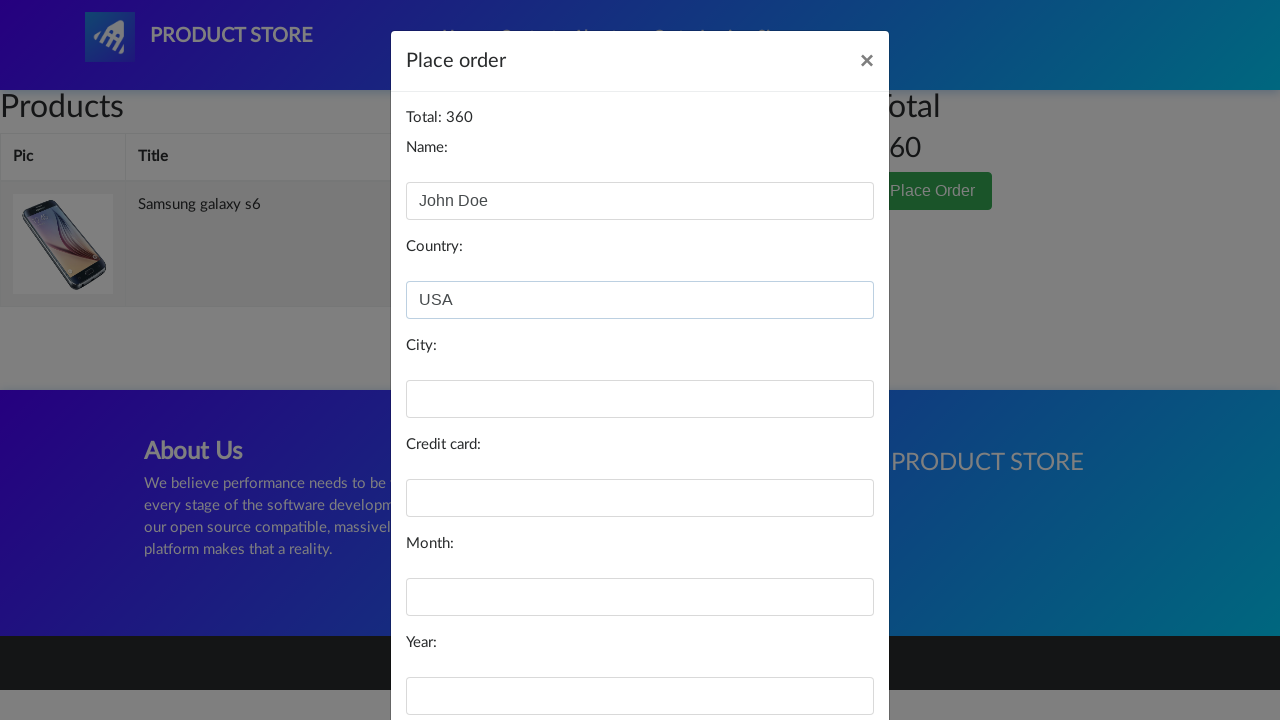

Filled city field with 'New York' on #city
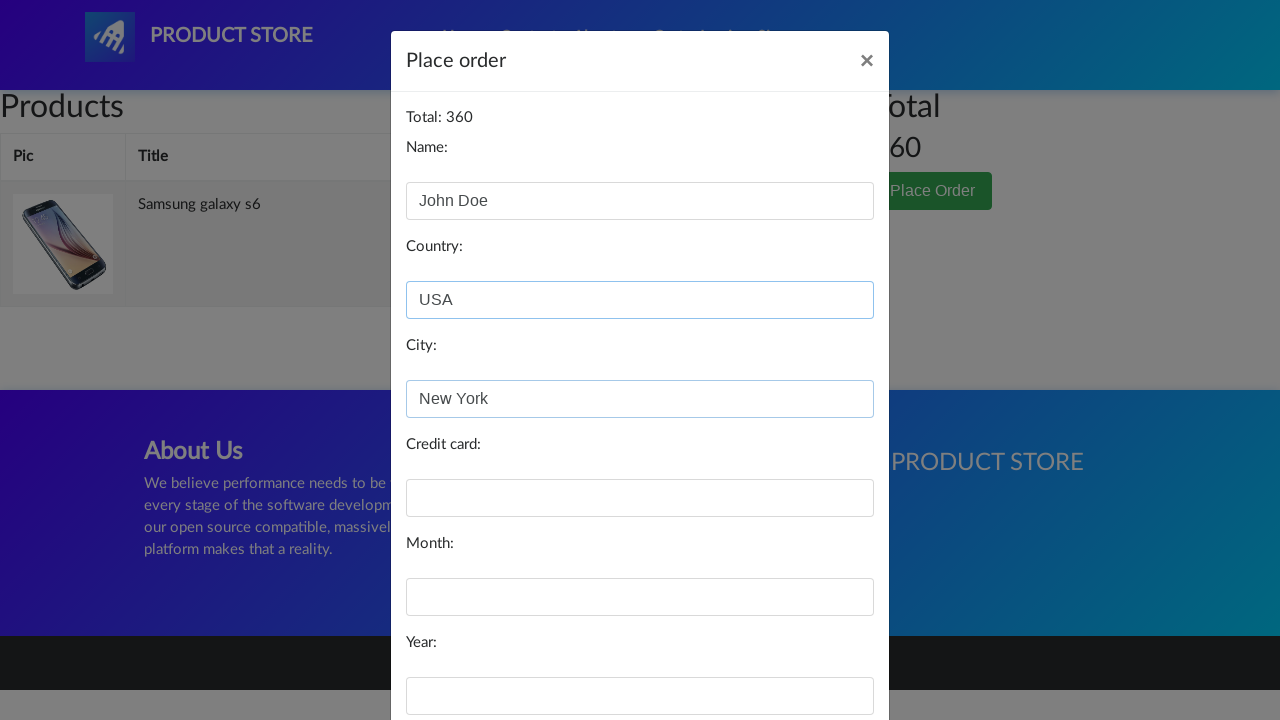

Filled card field with credit card number on #card
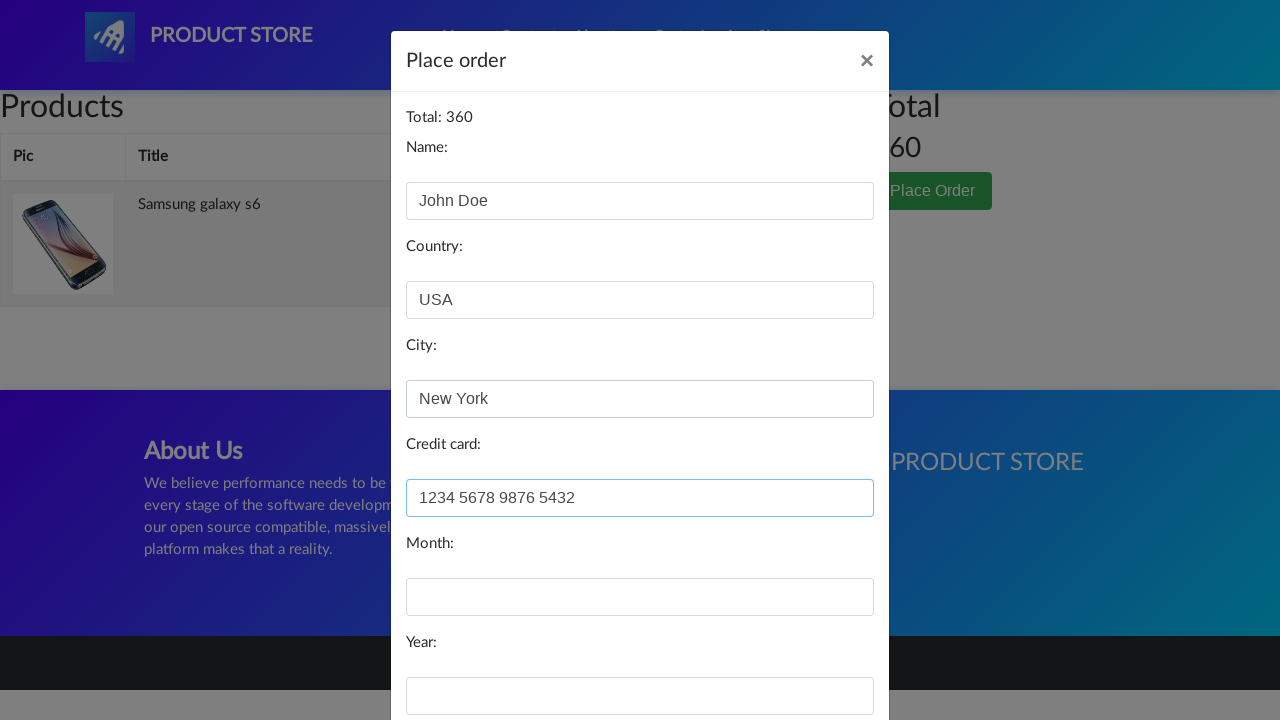

Filled month field with '12' on #month
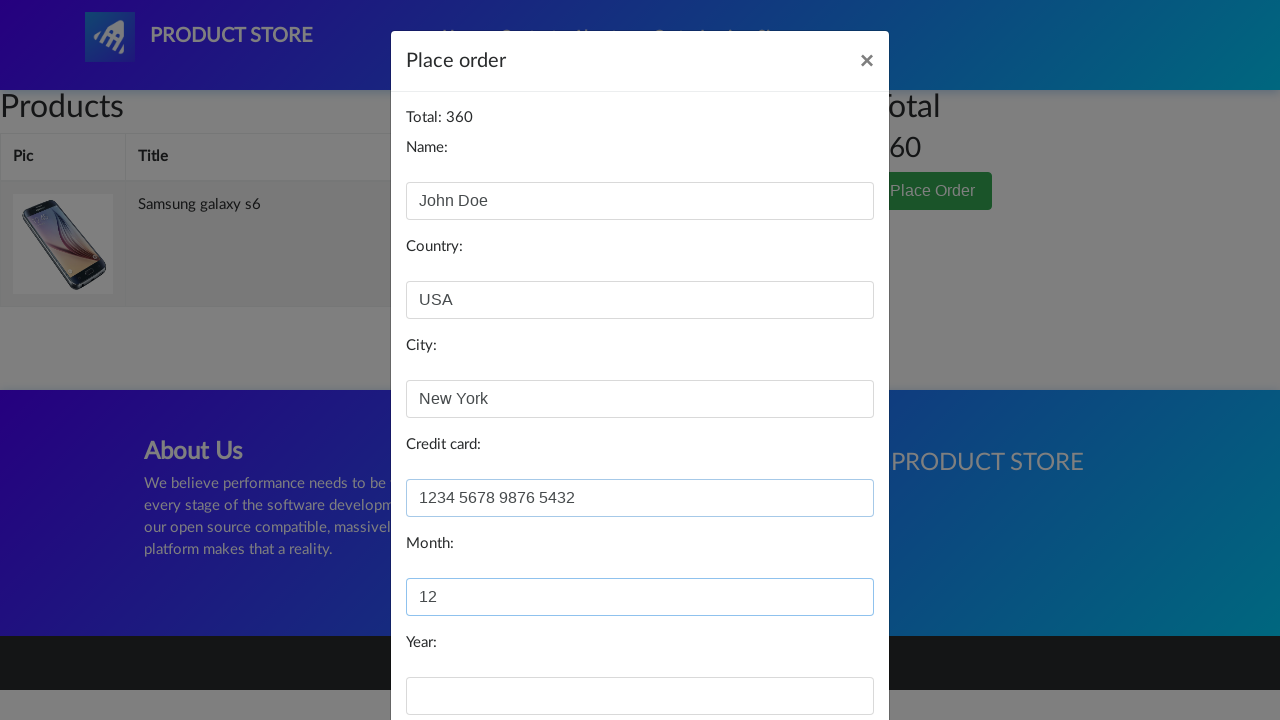

Filled year field with '2025' on #year
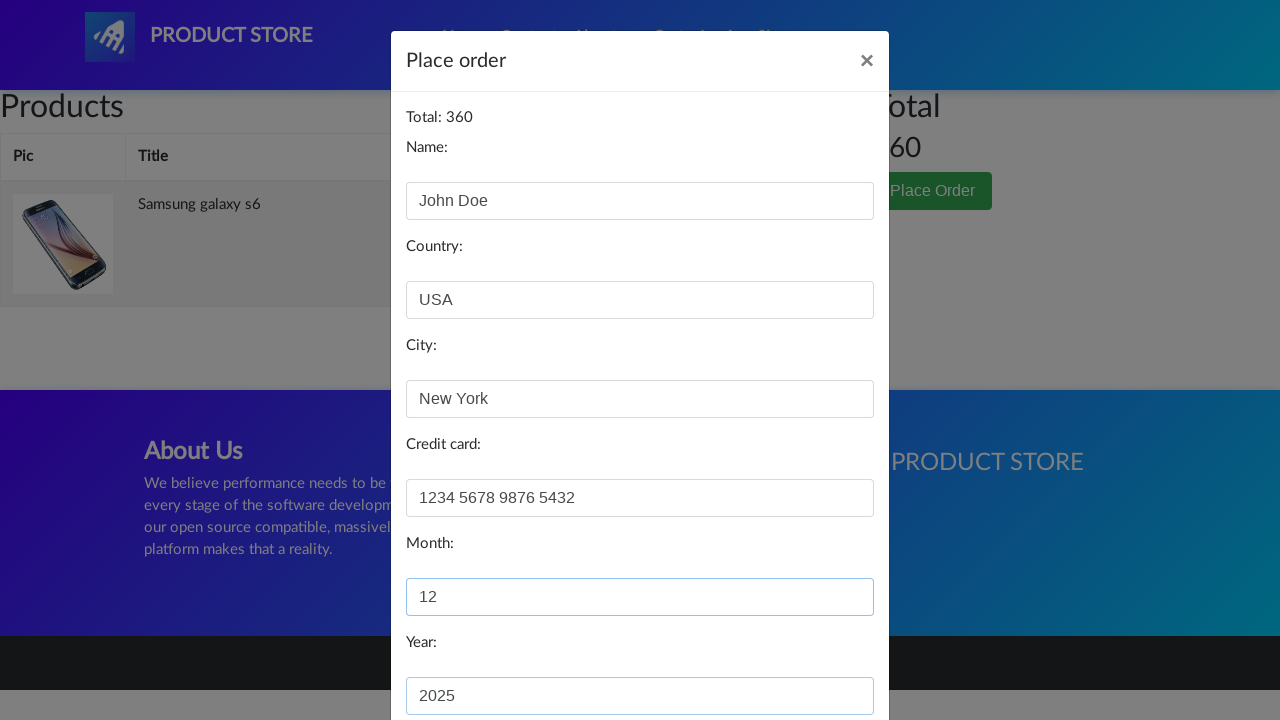

Clicked Purchase button to complete order at (823, 655) on xpath=//button[text()='Purchase']
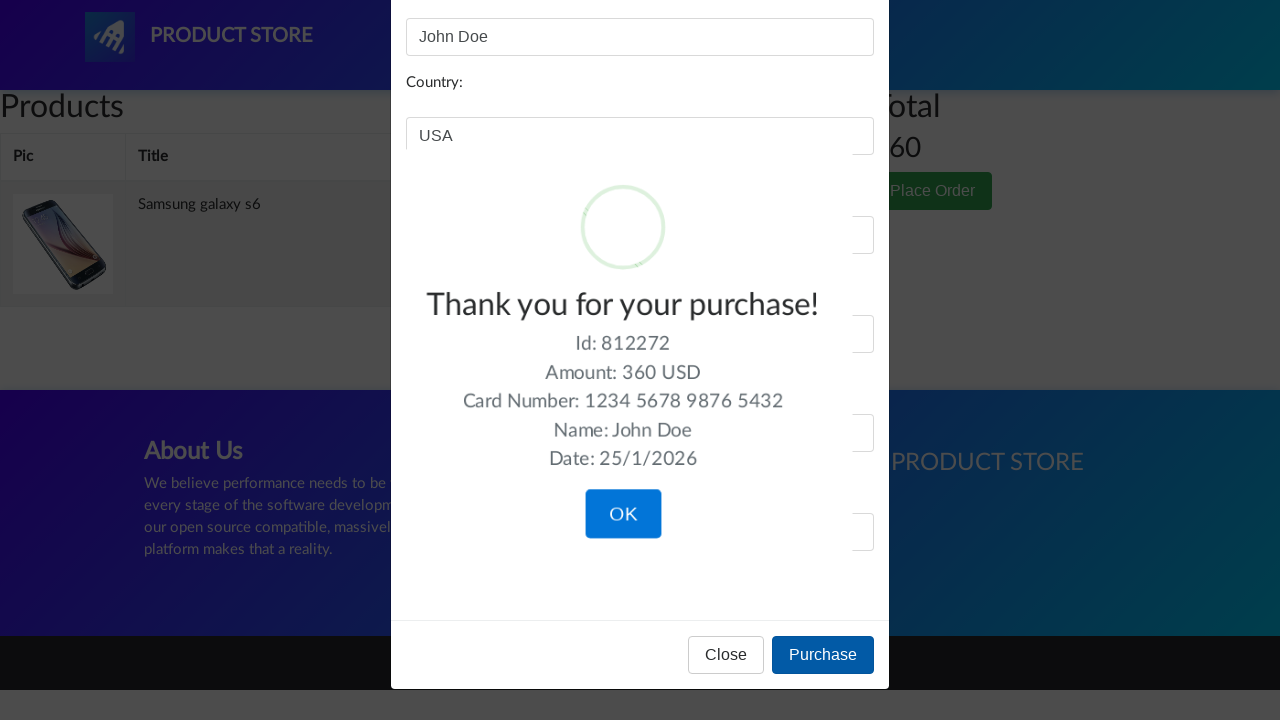

Order placement successful - thank you message displayed
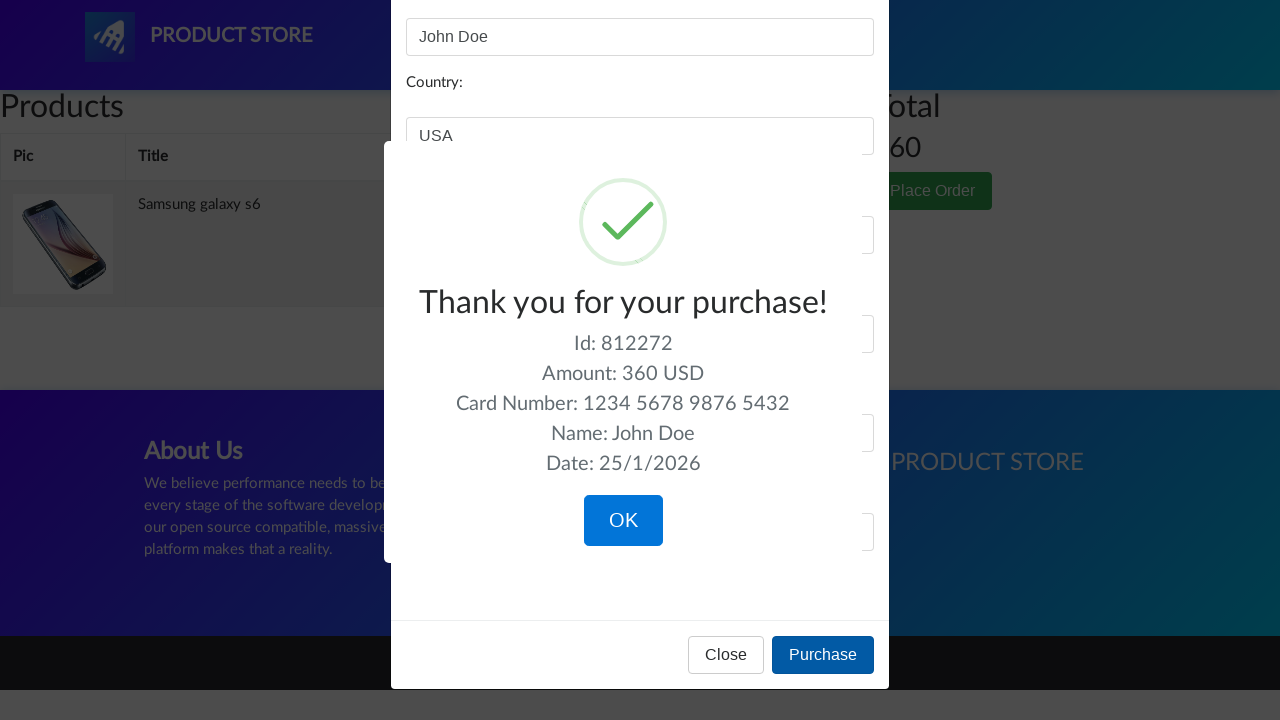

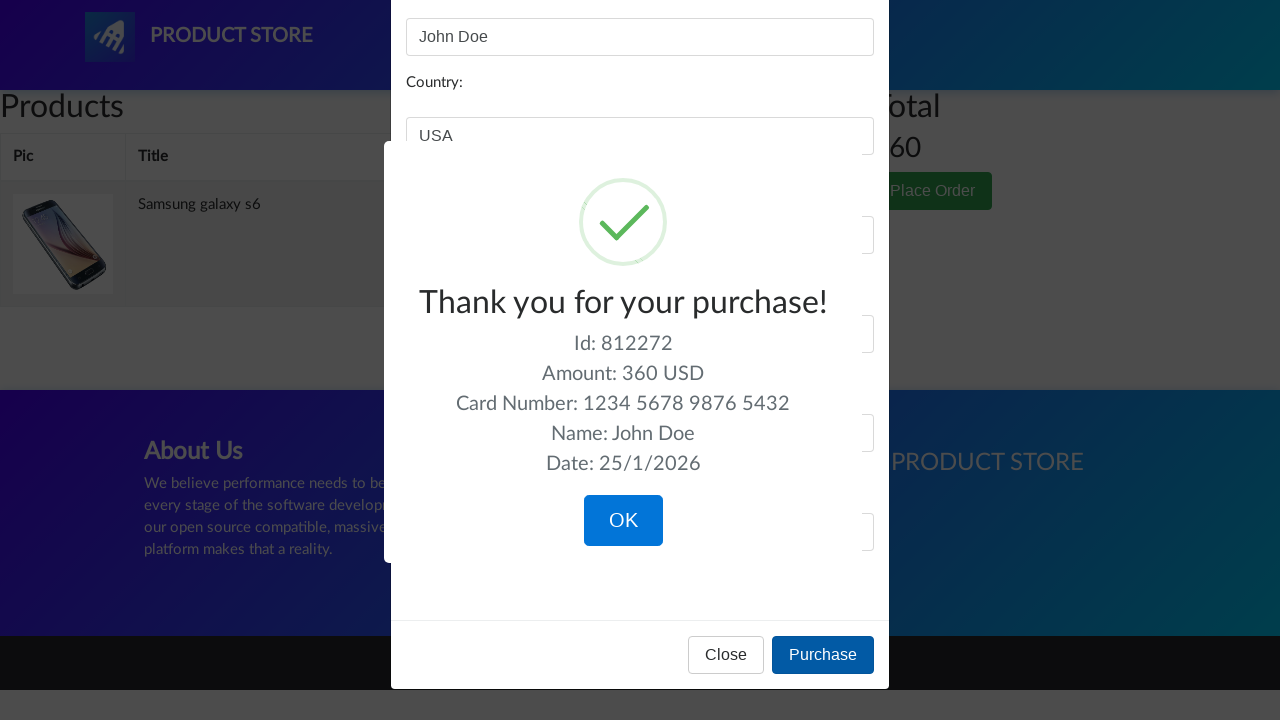